Tests API mocking by intercepting a fruits API endpoint and replacing the response with mock data containing a single "Coconut" item, then verifies the mocked data appears on the page.

Starting URL: https://demo.playwright.dev/api-mocking

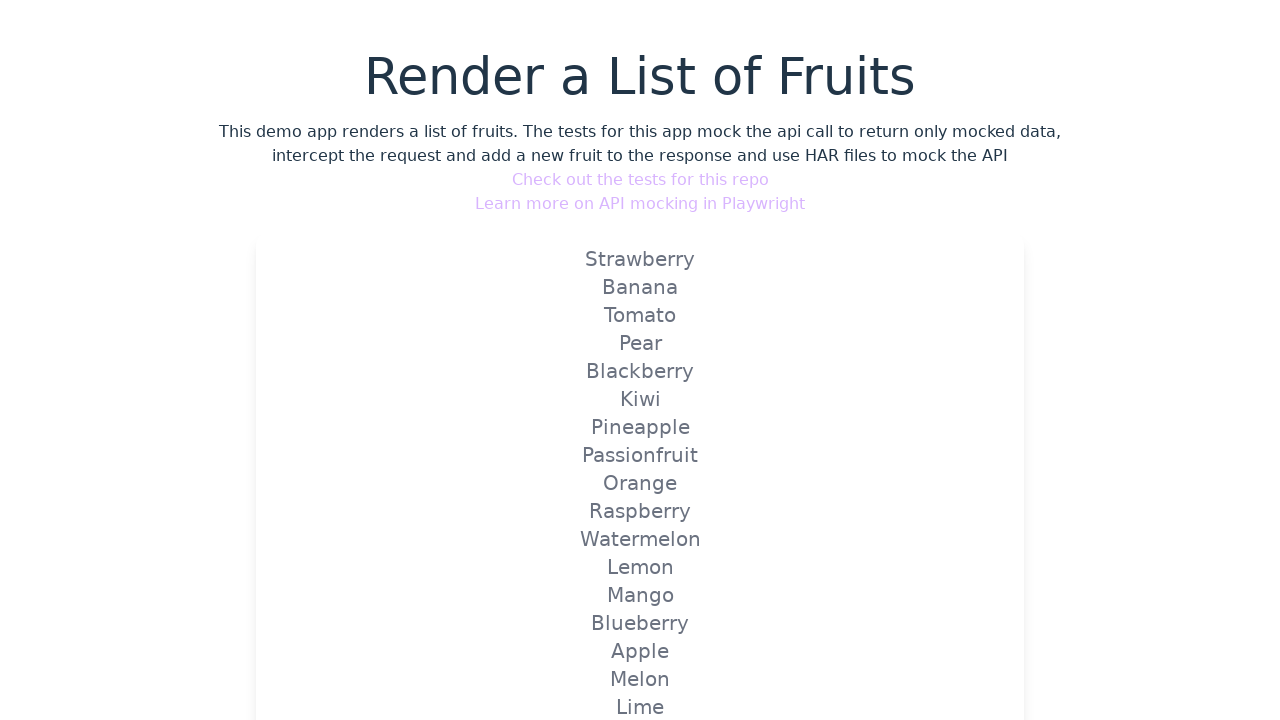

Set up route to intercept fruits API endpoint and return mock data with Coconut item
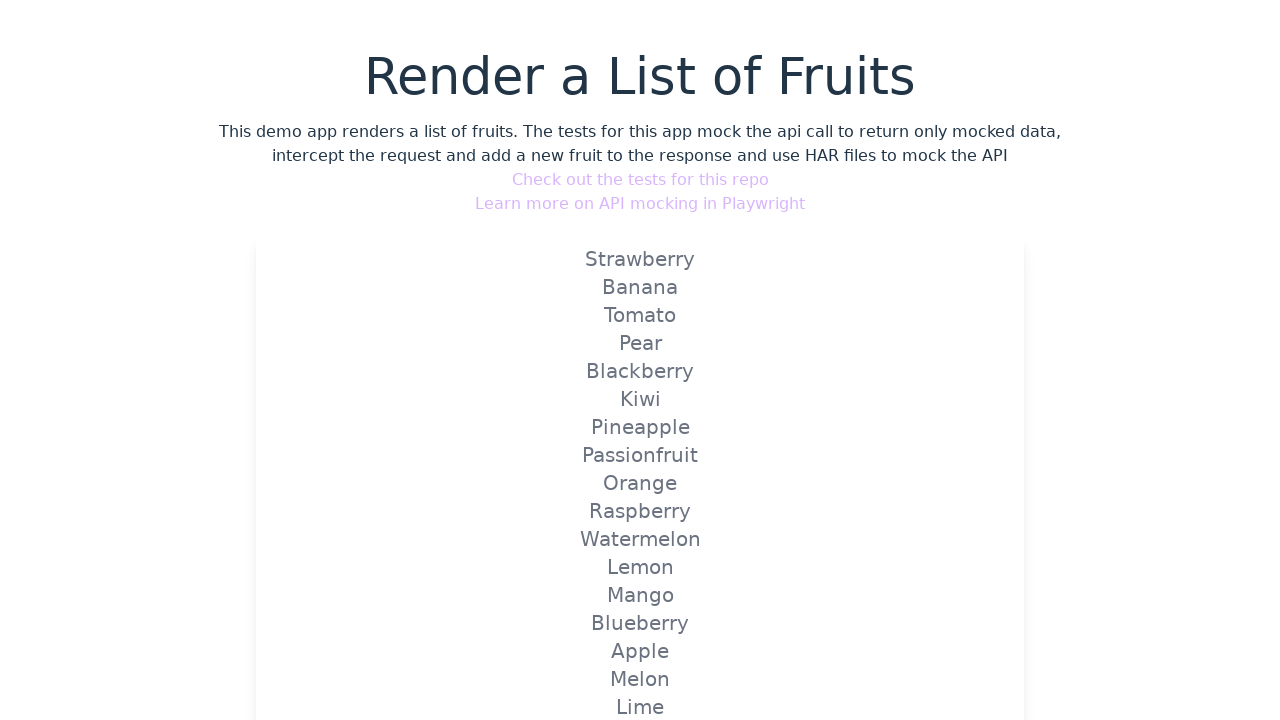

Navigated to API mocking demo page at https://demo.playwright.dev/api-mocking
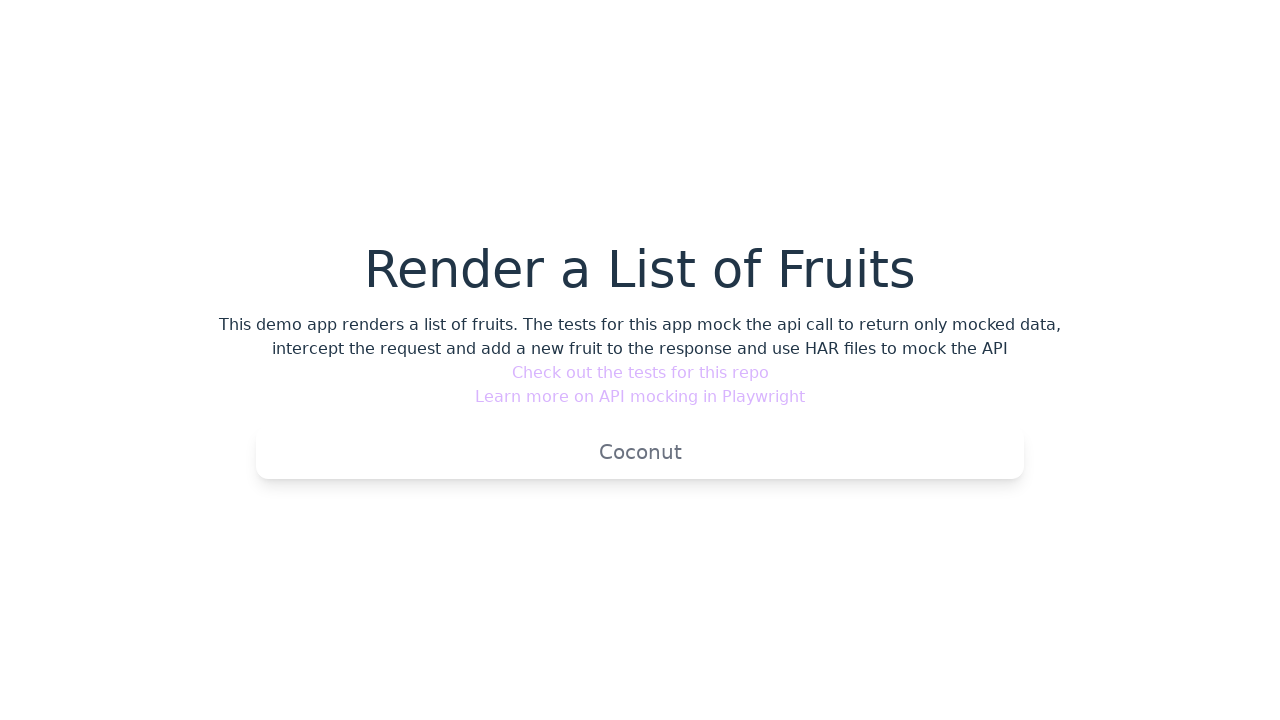

Verified that mocked 'Coconut' item appeared on the page
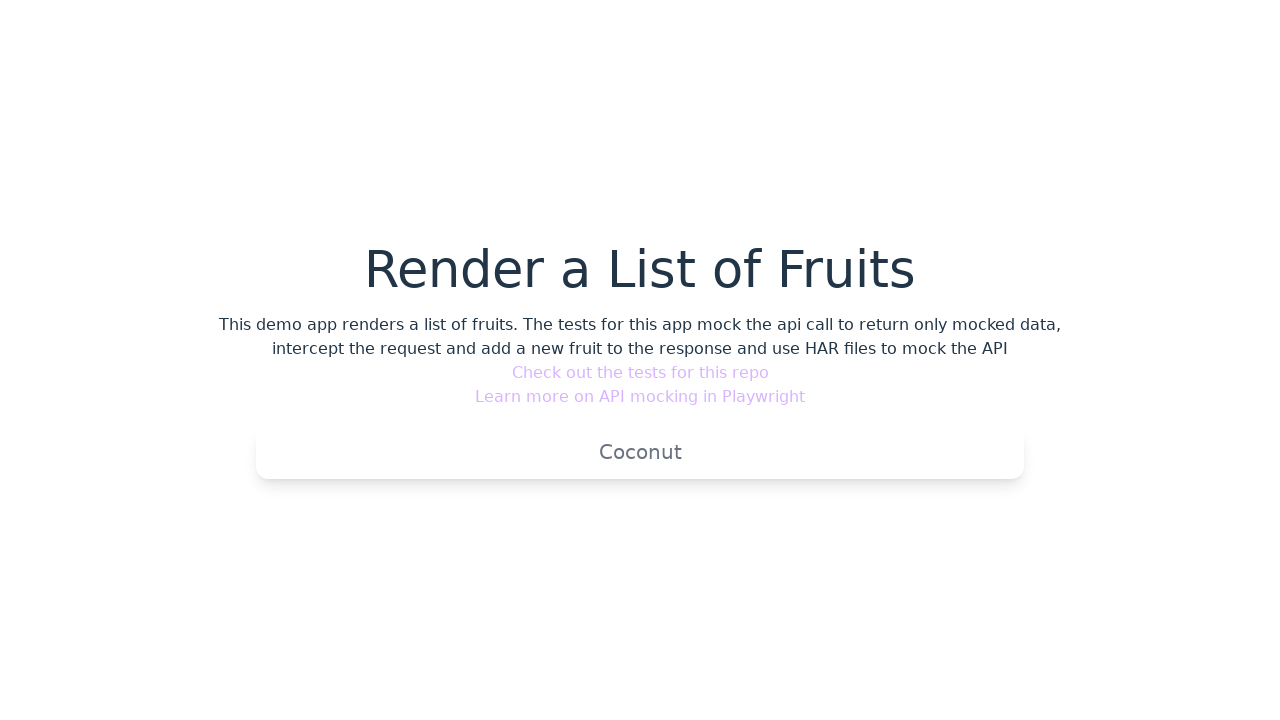

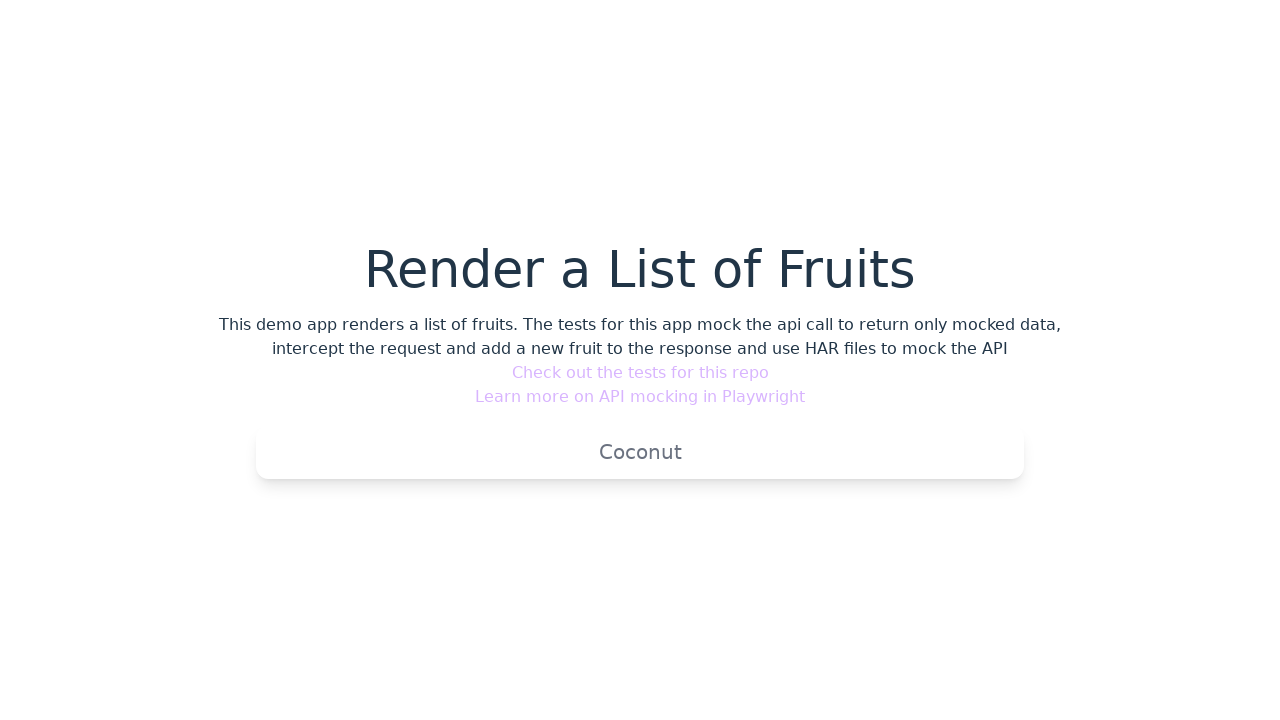